Tests a simple form by filling in first name, last name, city, and country fields using different element locator strategies, then submitting the form

Starting URL: http://suninjuly.github.io/simple_form_find_task.html

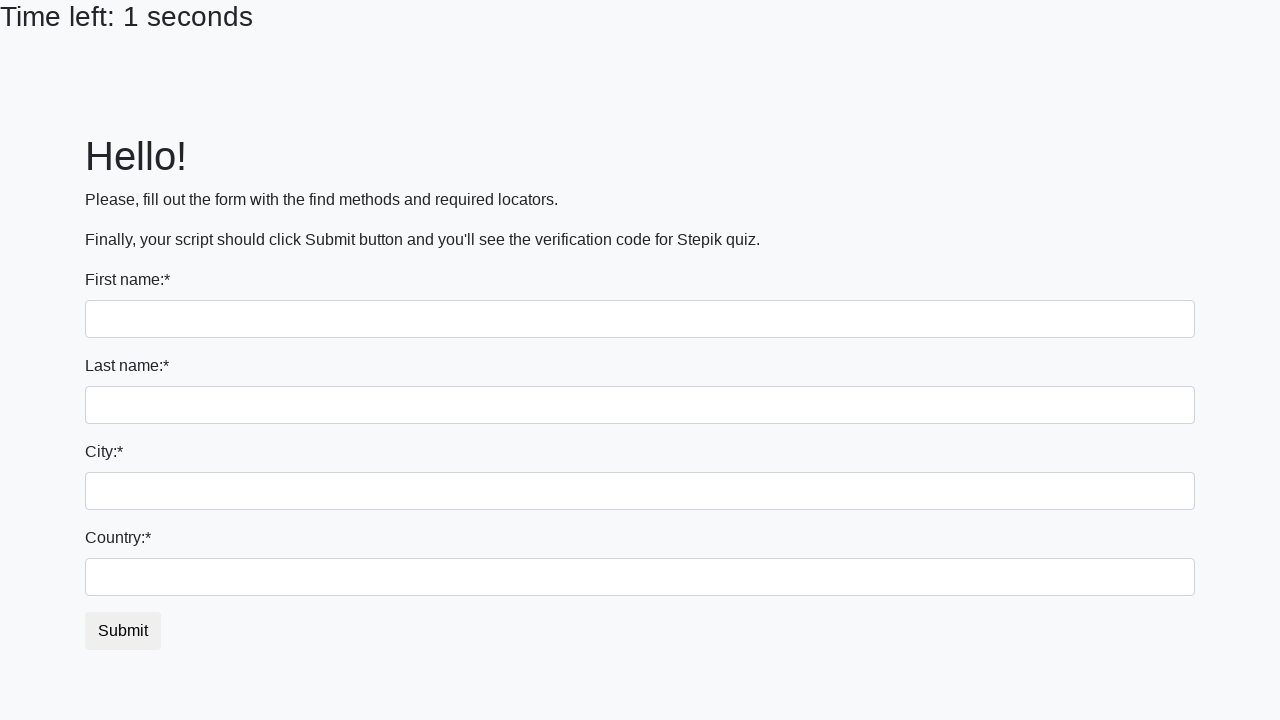

Filled first name field with 'Ivan' using nth selector on input >> nth=0
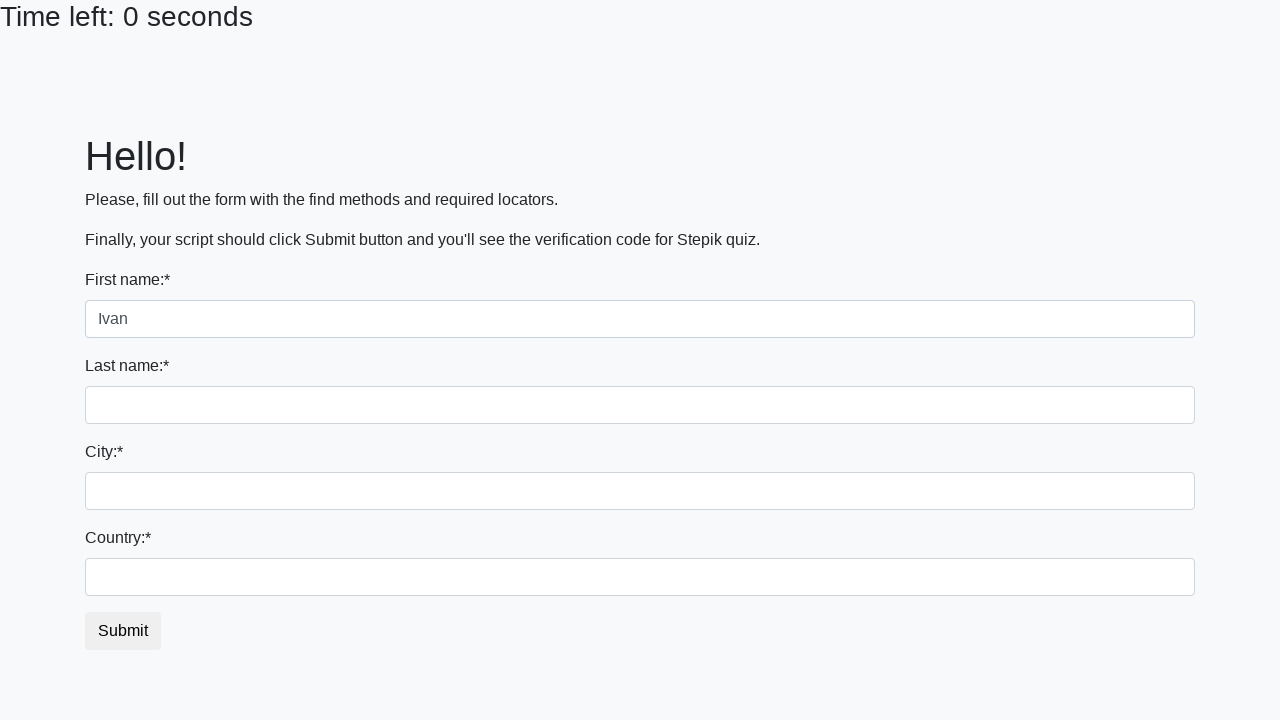

Filled last name field with 'Petrov' using name attribute on input[name='last_name']
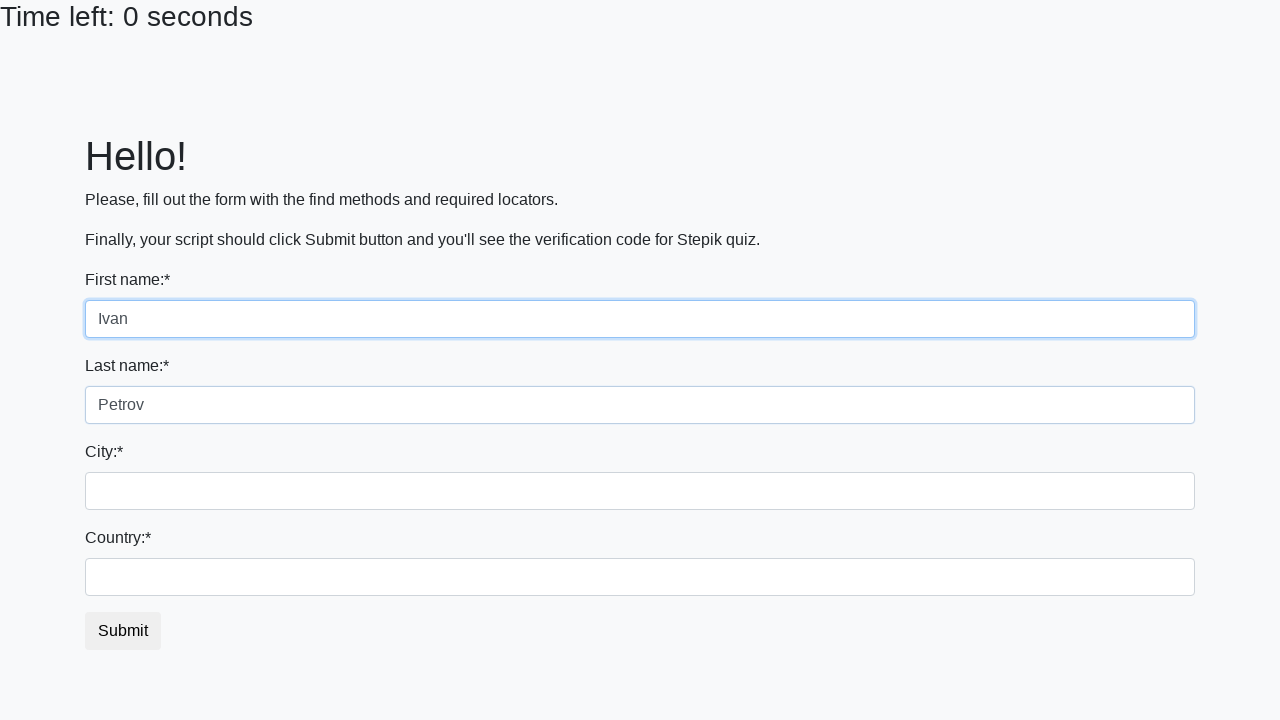

Filled city field with 'Smolensk' using class selector on .city
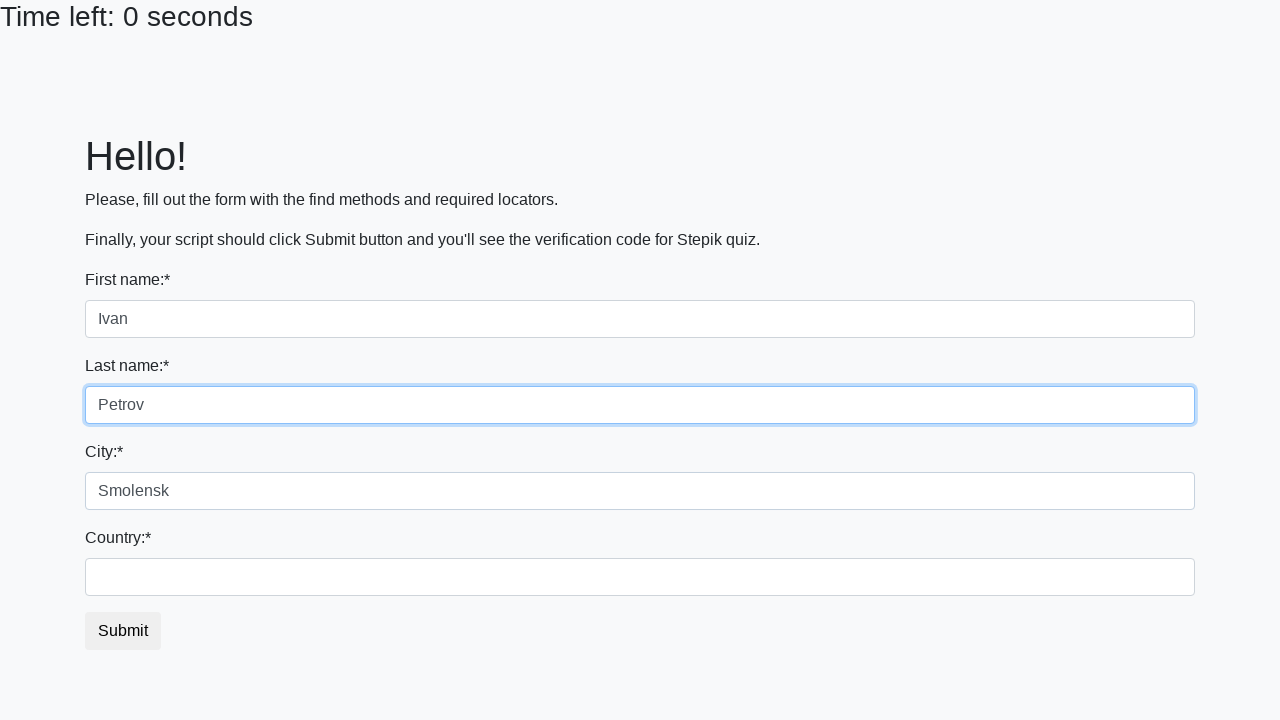

Filled country field with 'Russia' using id selector on #country
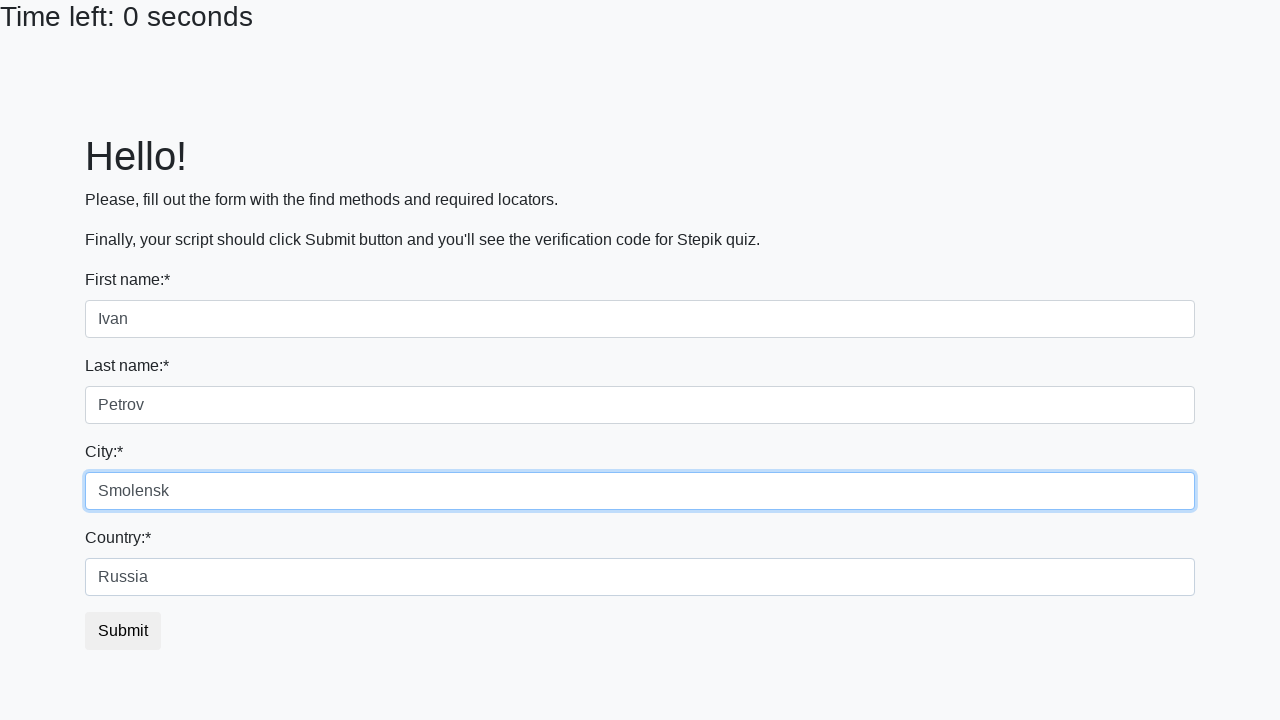

Clicked submit button to submit the form at (123, 631) on button.btn
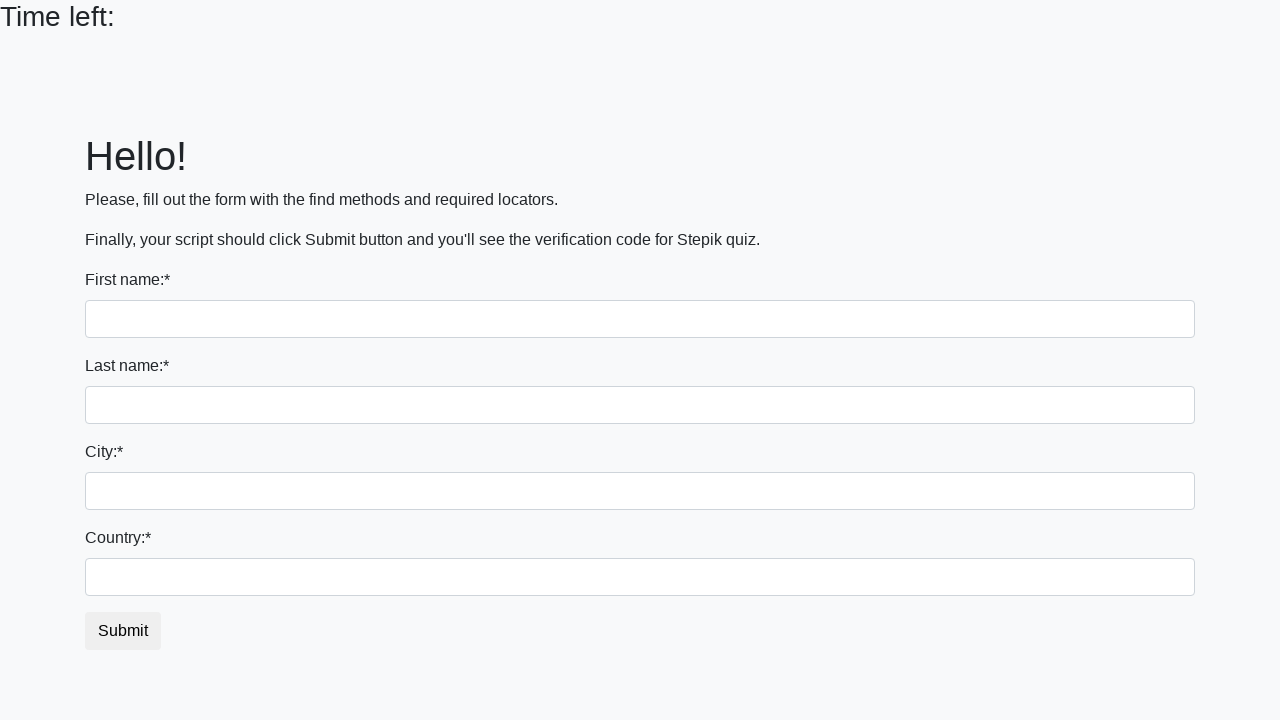

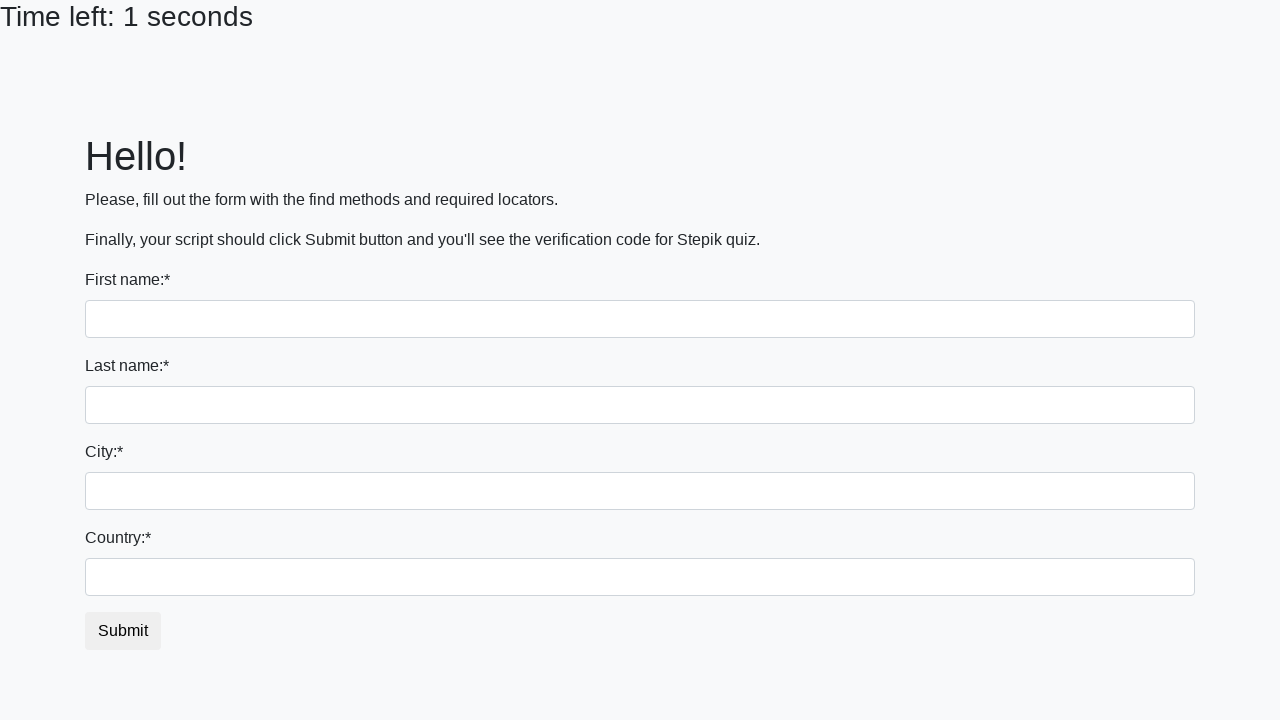